Tests setting content in CKEditor and TinyMCE WYSIWYG editors using Selenium WebDriver's native API - switches into iframes and sets innerHTML via JavaScript injection and sends keys

Starting URL: http://yizeng.me/2014/01/31/test-wysiwyg-editors-using-selenium-webdriver/

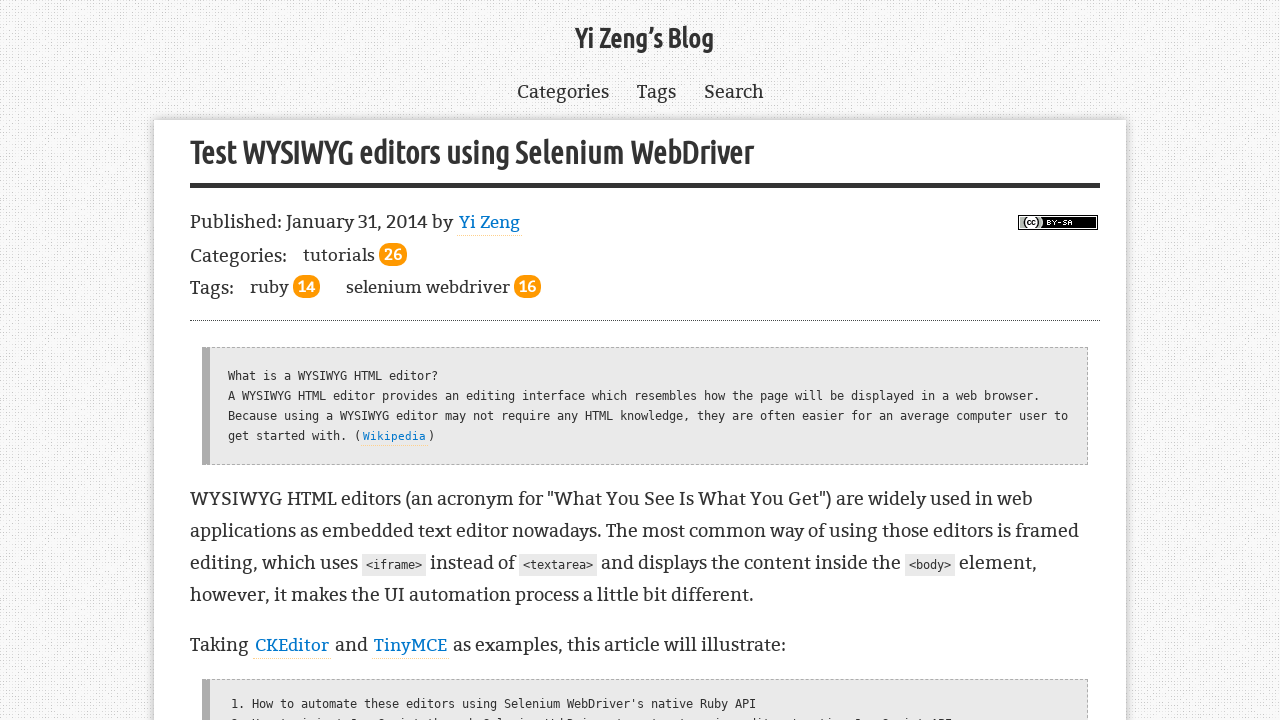

Located CKEditor iframe
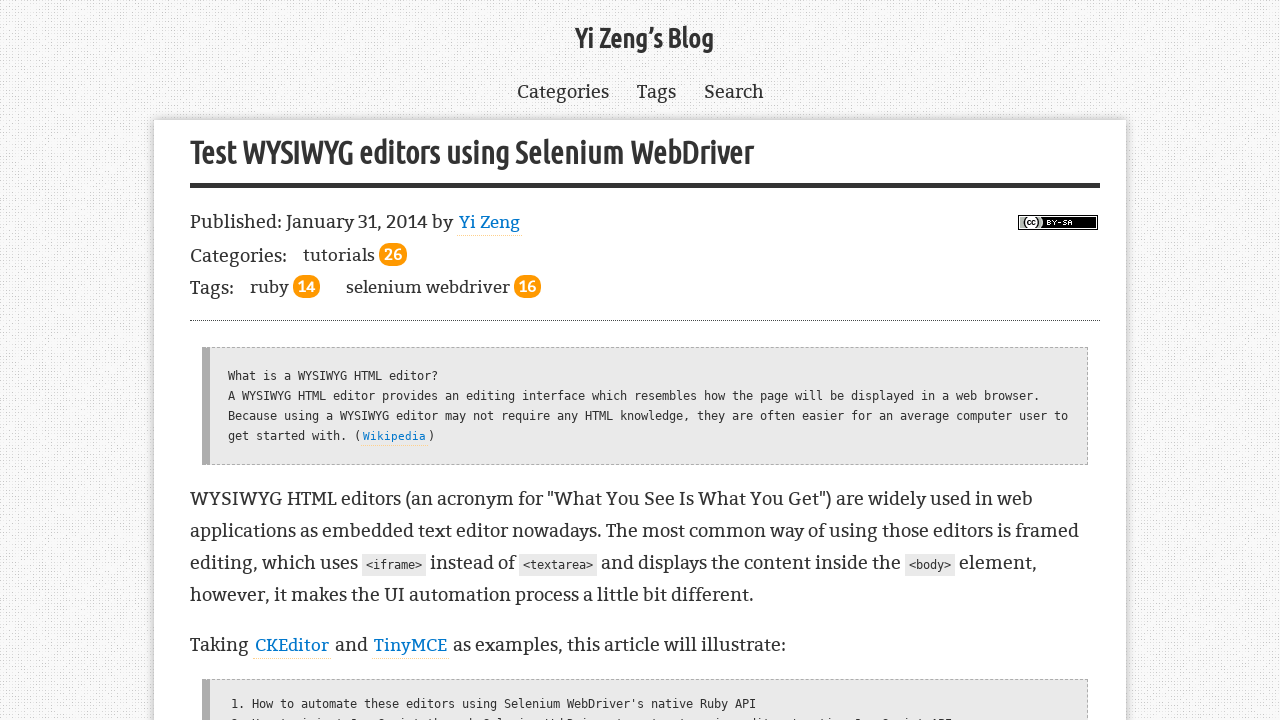

Located CKEditor body element
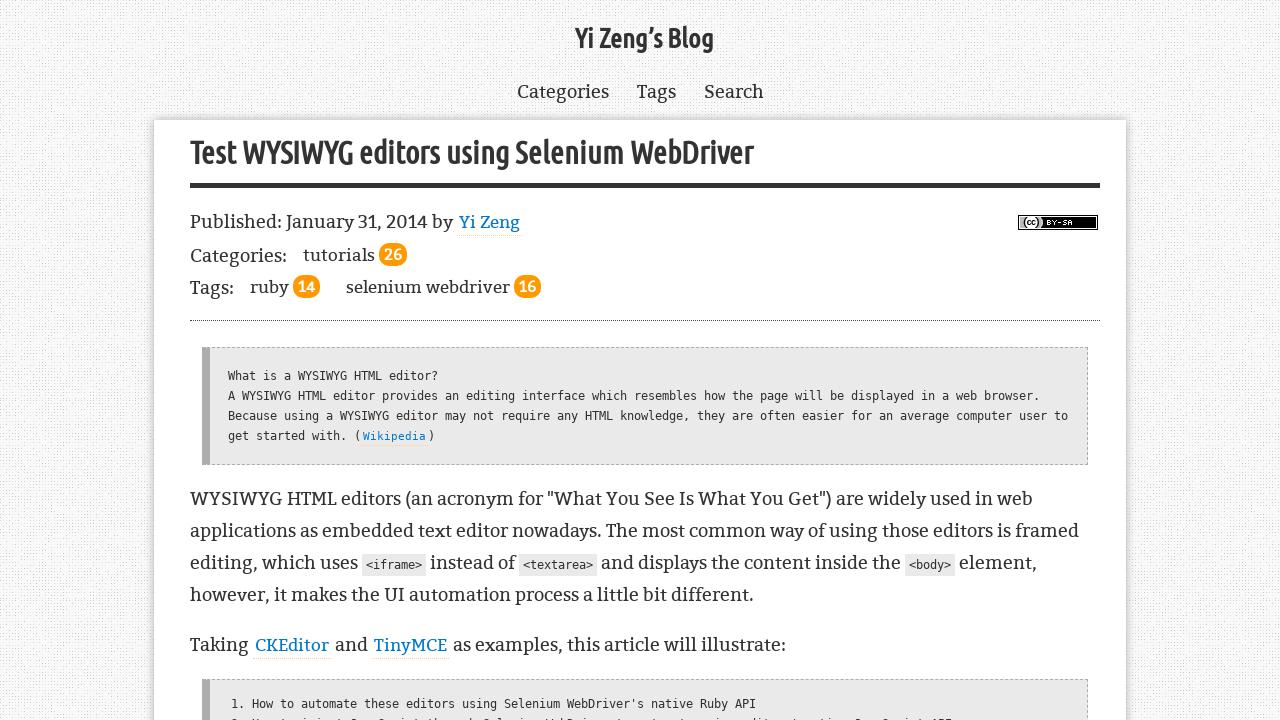

Injected content into CKEditor via JavaScript
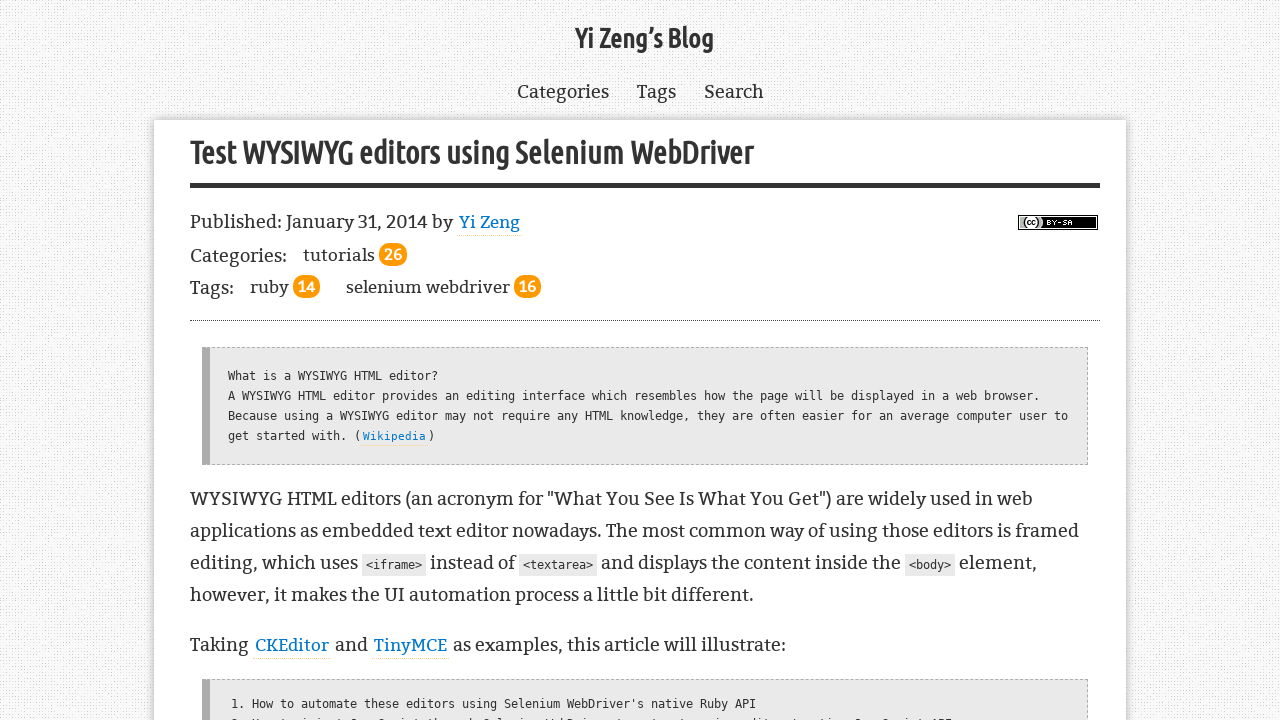

Located TinyMCE editor iframe
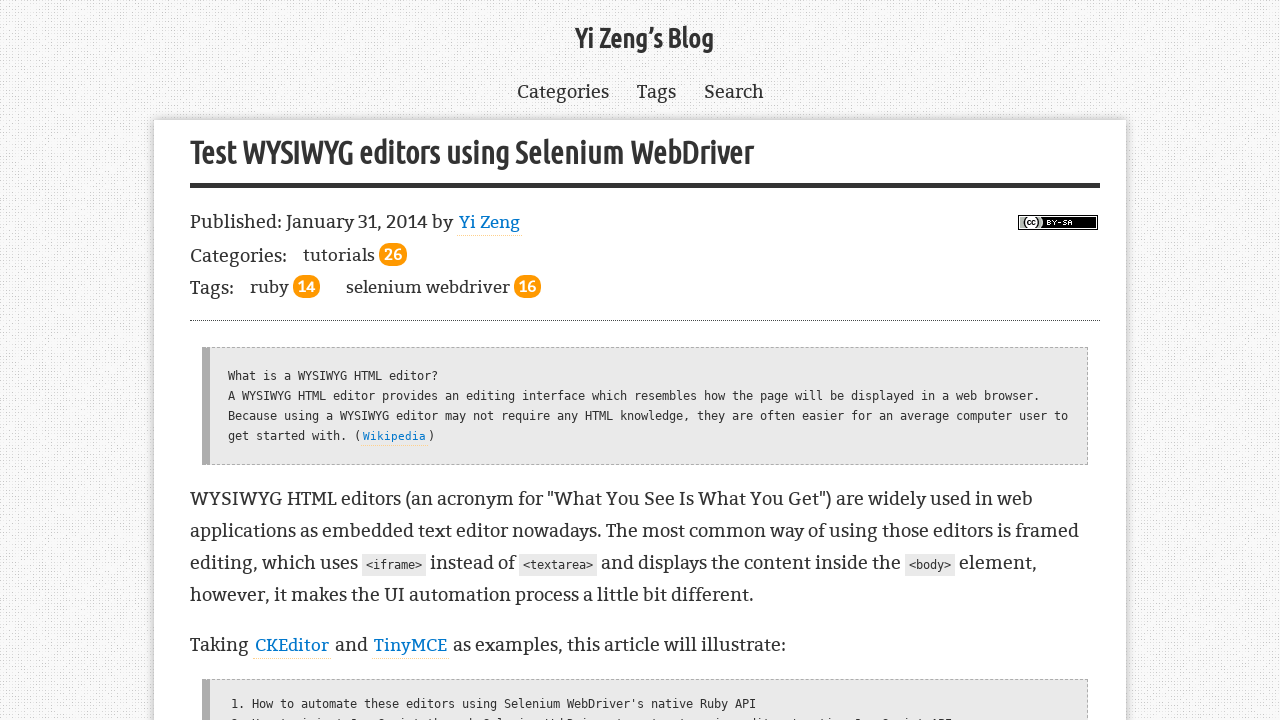

Located TinyMCE body element
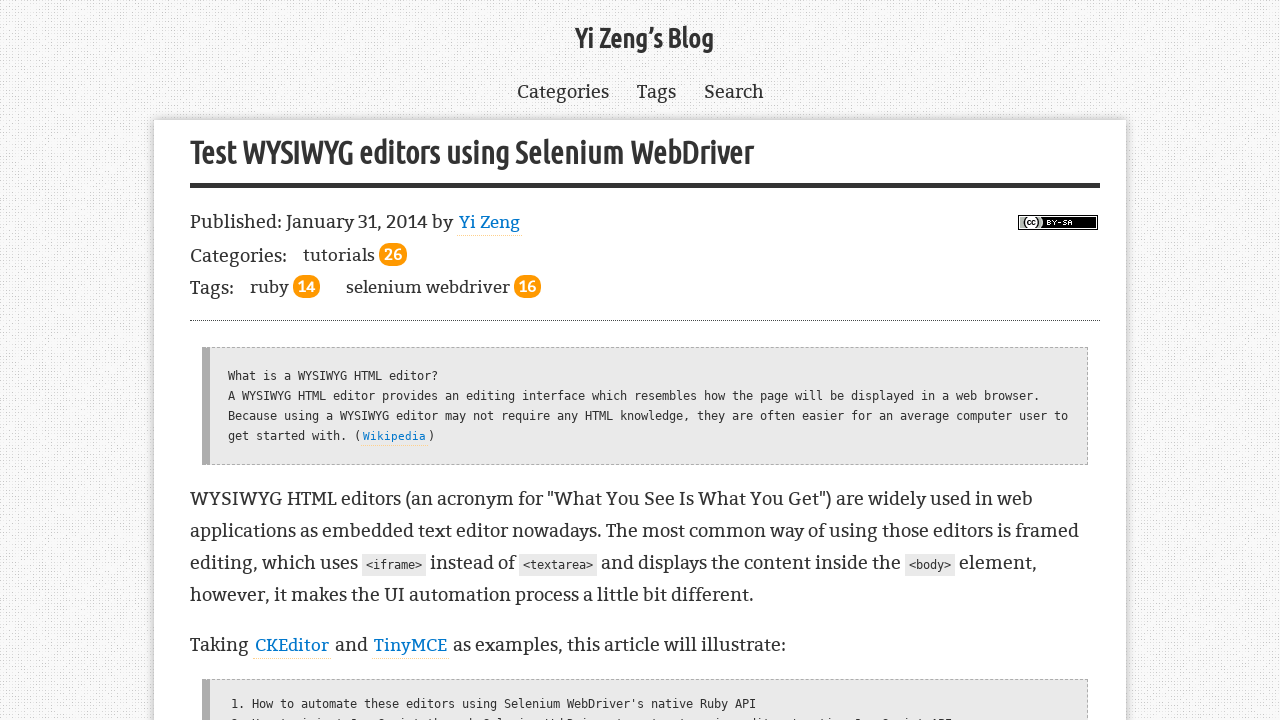

Clicked on TinyMCE body element at (645, 360) on #tinymce-editor_ifr >> internal:control=enter-frame >> body
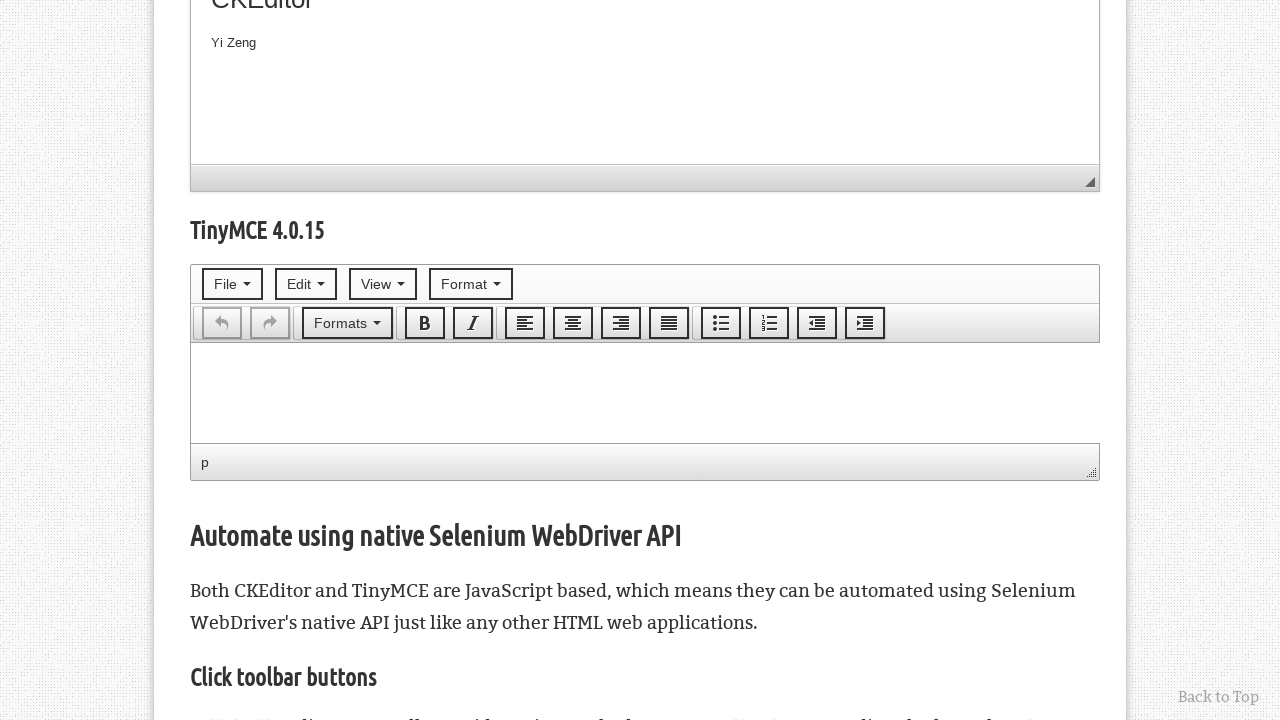

Typed content into TinyMCE editor on #tinymce-editor_ifr >> internal:control=enter-frame >> body
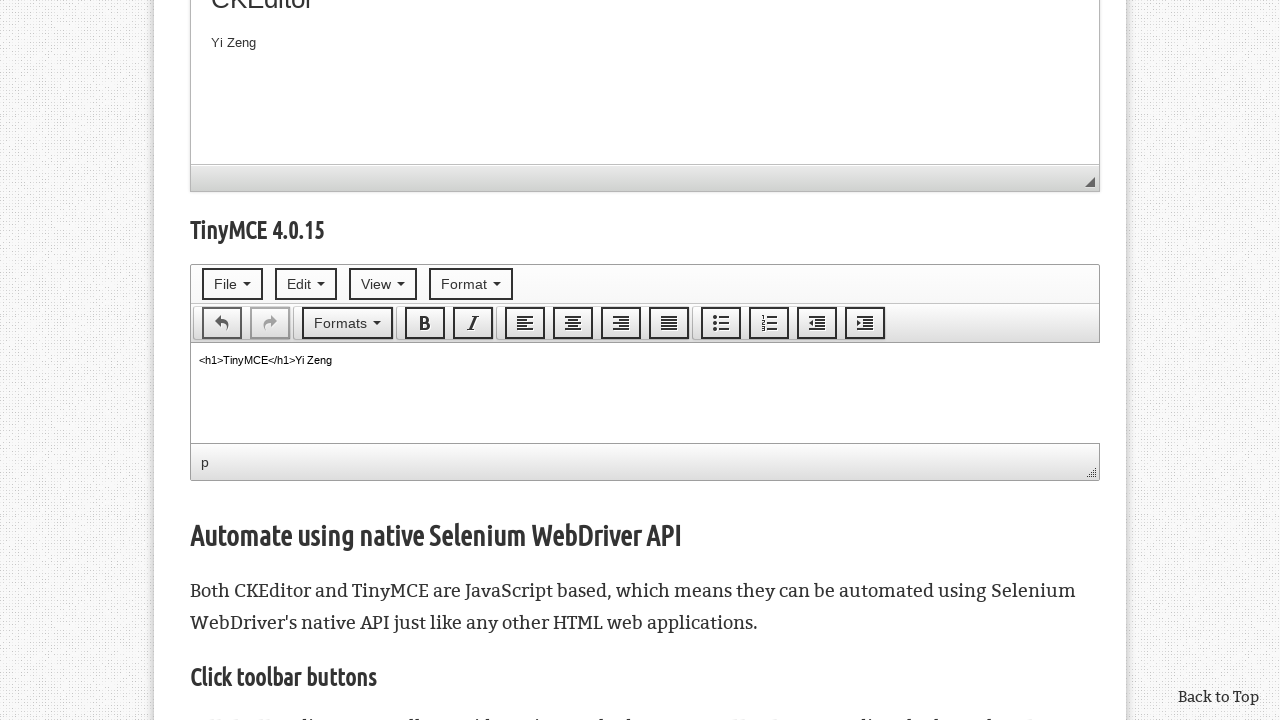

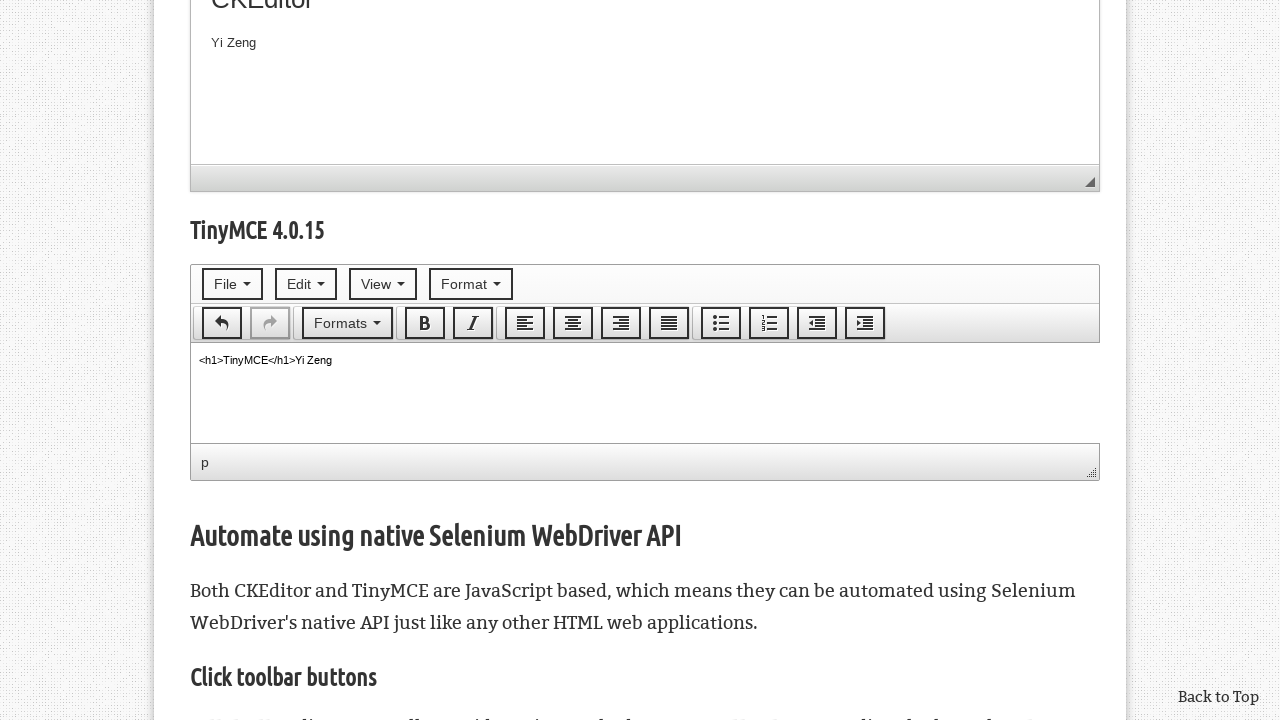